Navigates to the Fake Pricing Page by clicking the partial link text

Starting URL: https://ultimateqa.com/automation/

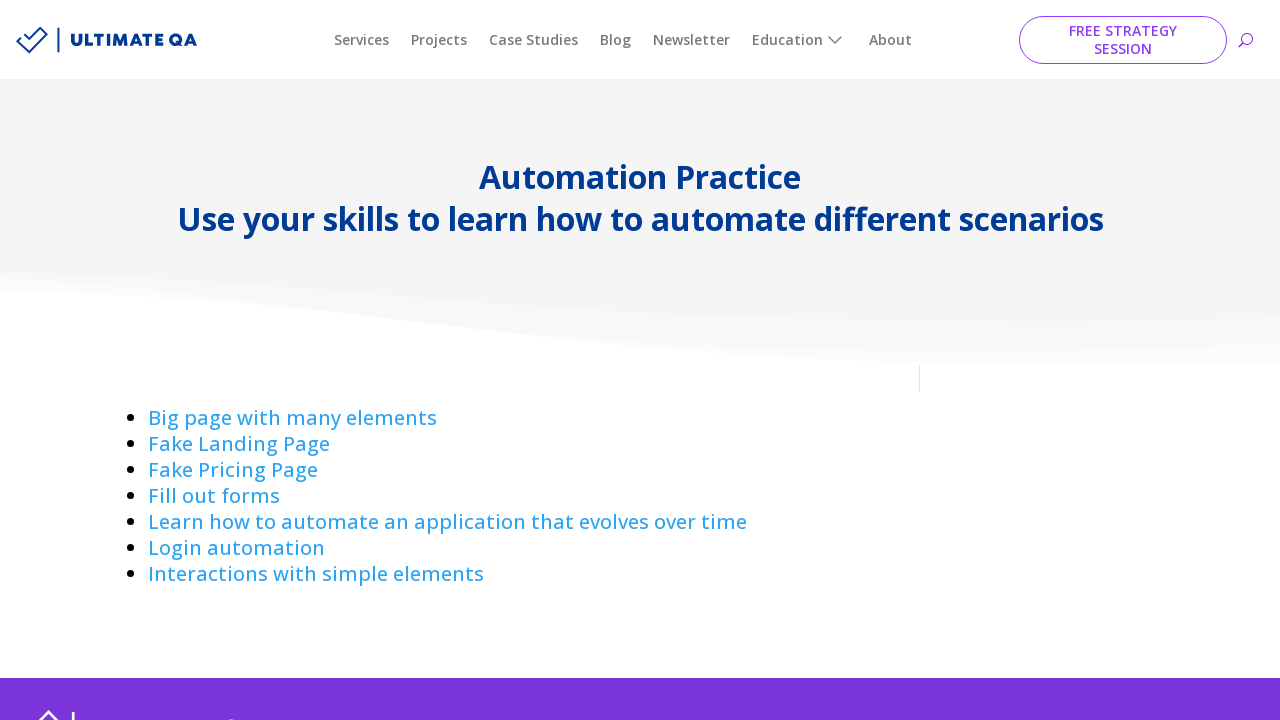

Clicked on 'Fake Pricing' link at (233, 470) on a:has-text('Fake Pricing ')
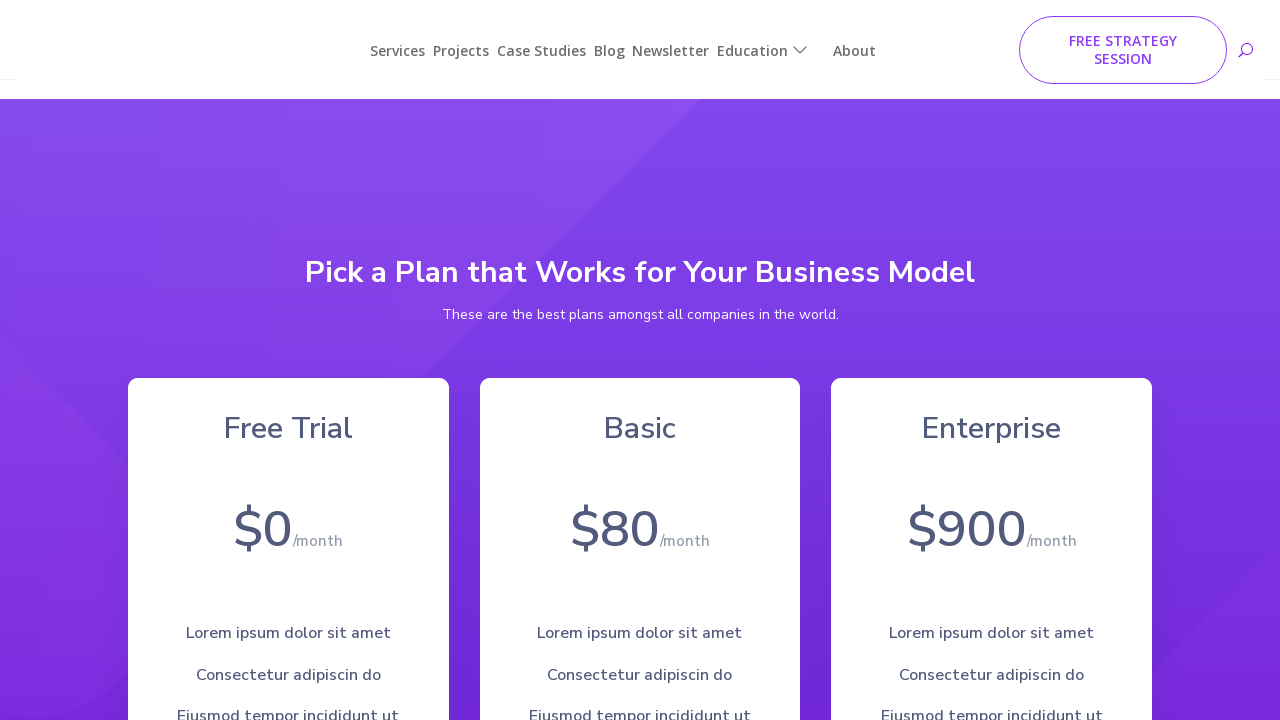

Navigated to Fake Pricing Page URL
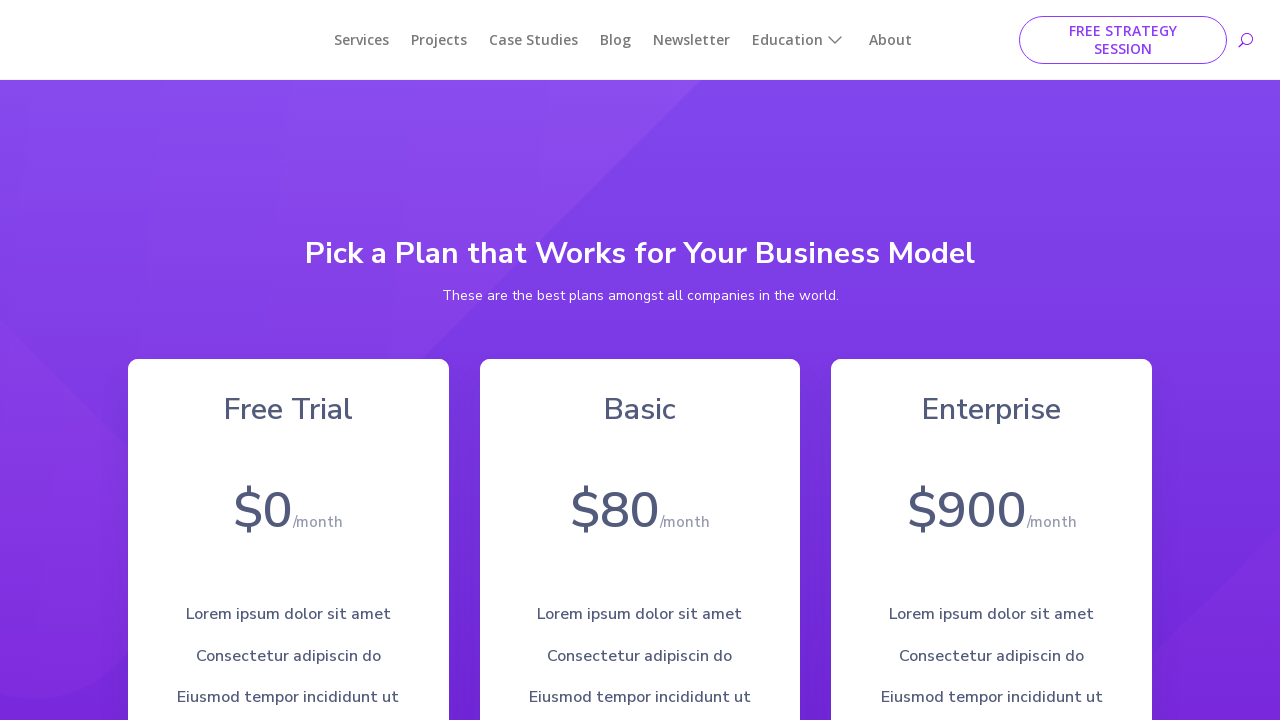

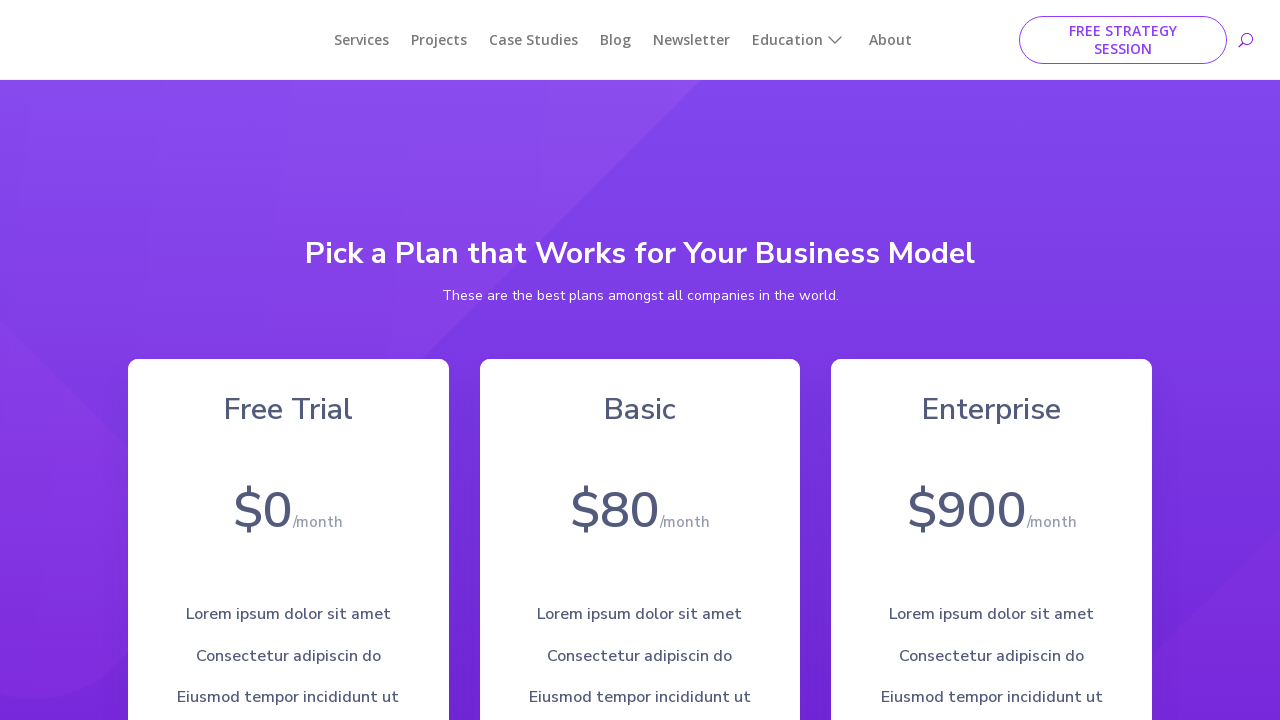